Tests form interaction on a scrollable page by scrolling to a name field, entering a name, and filling in a date field

Starting URL: https://formy-project.herokuapp.com/scroll

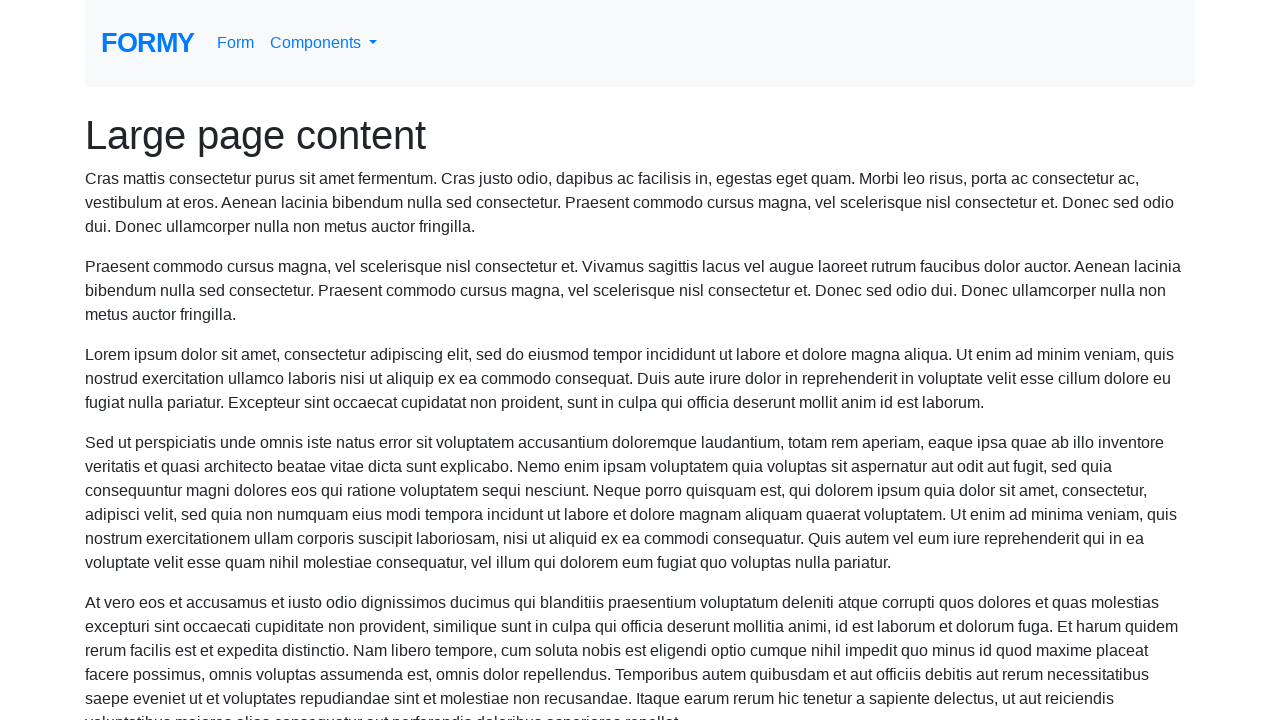

Scrolled to name field
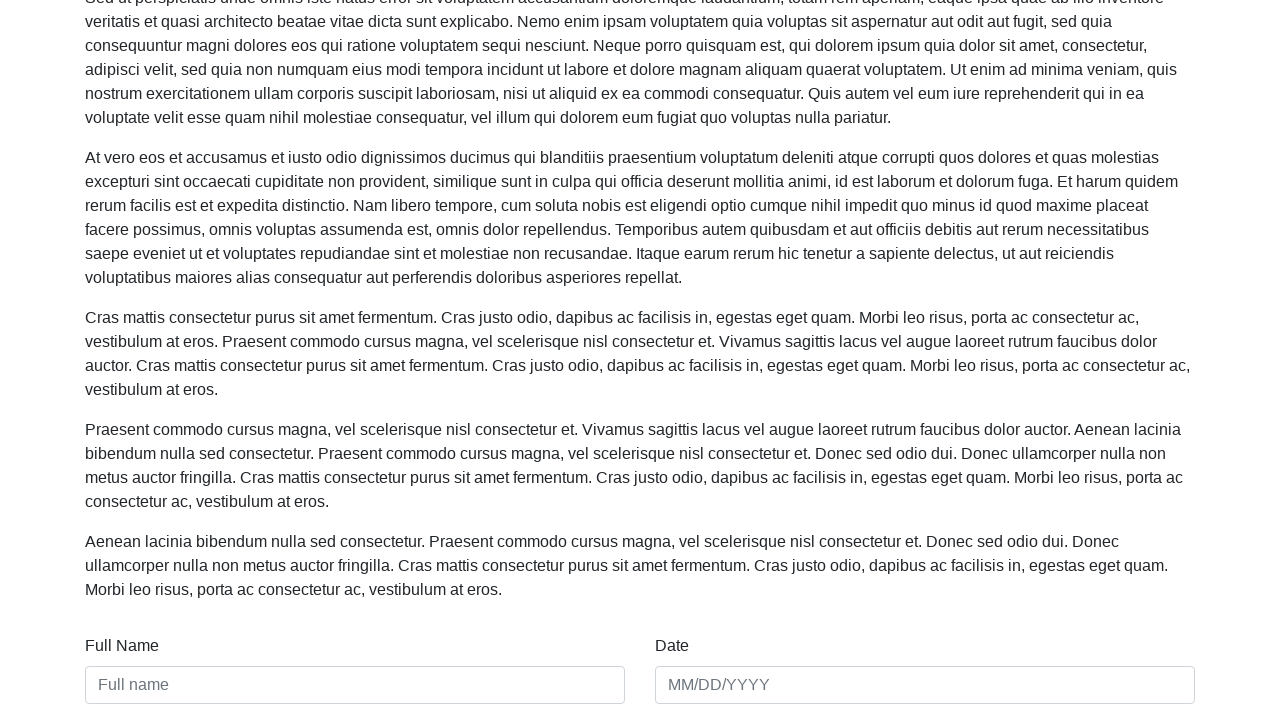

Entered 'Meaghan Lewis' in name field on #name
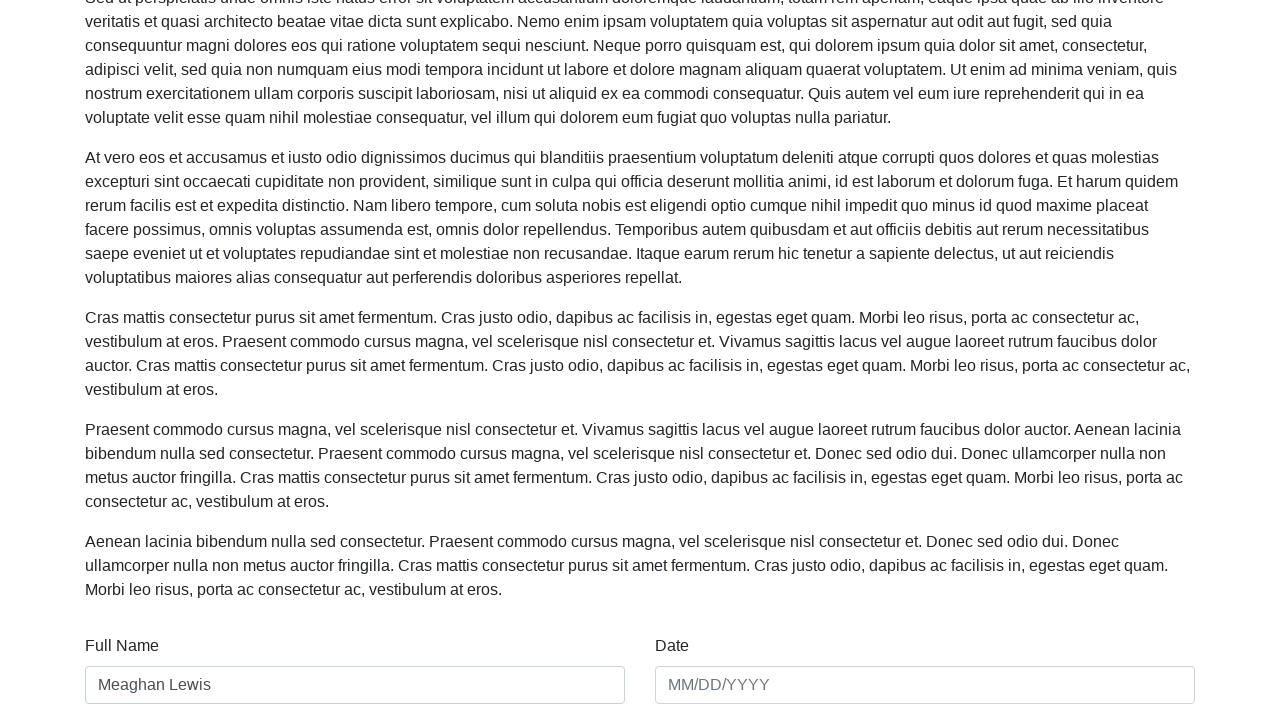

Entered '01/01/2021' in date field on #date
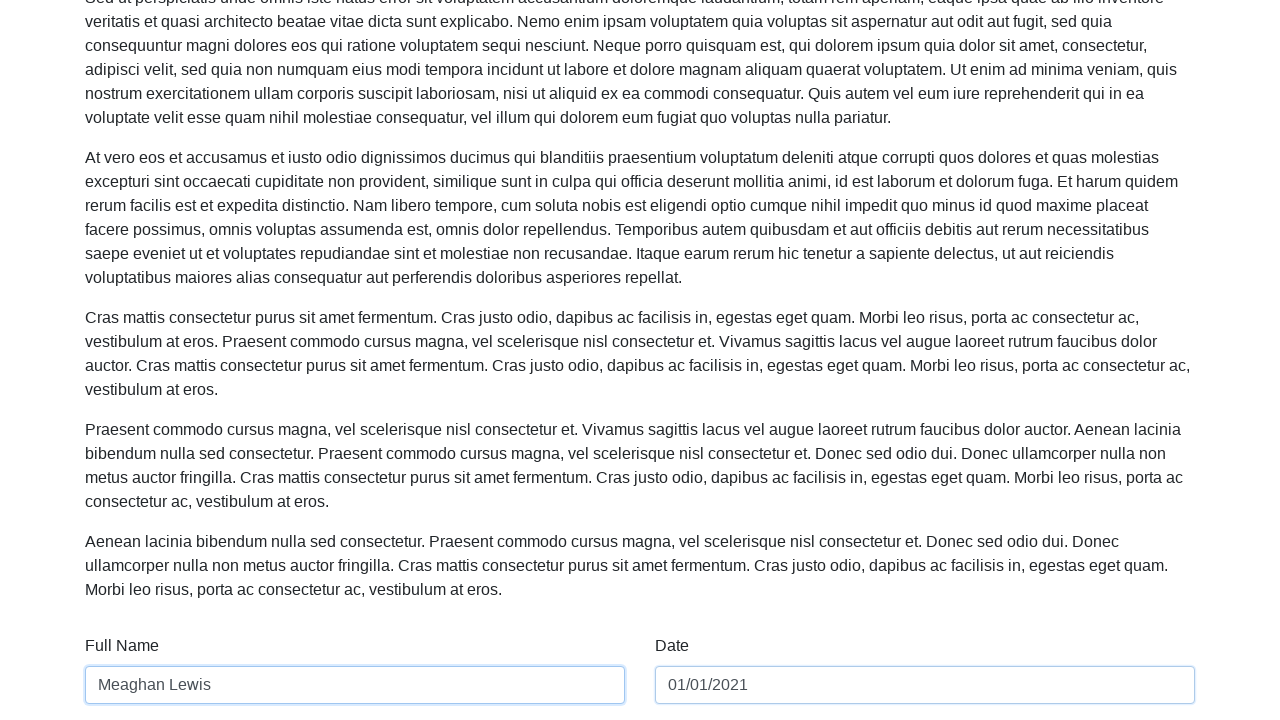

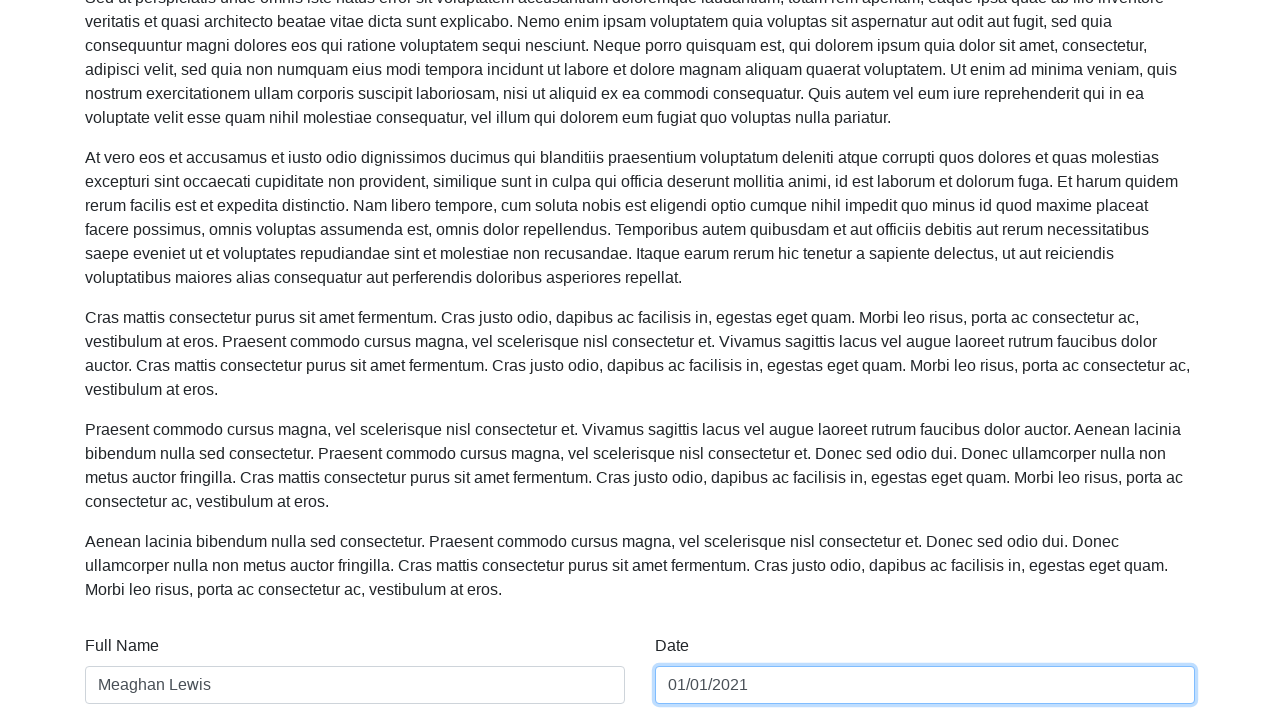